Tests the W3Schools JavaScript confirm dialog demo by navigating to the tryit page and clicking the "Try it" button to trigger an alert/confirm dialog.

Starting URL: https://www.w3schools.com/jsref/tryit.asp?filename=tryjsref_confirm3

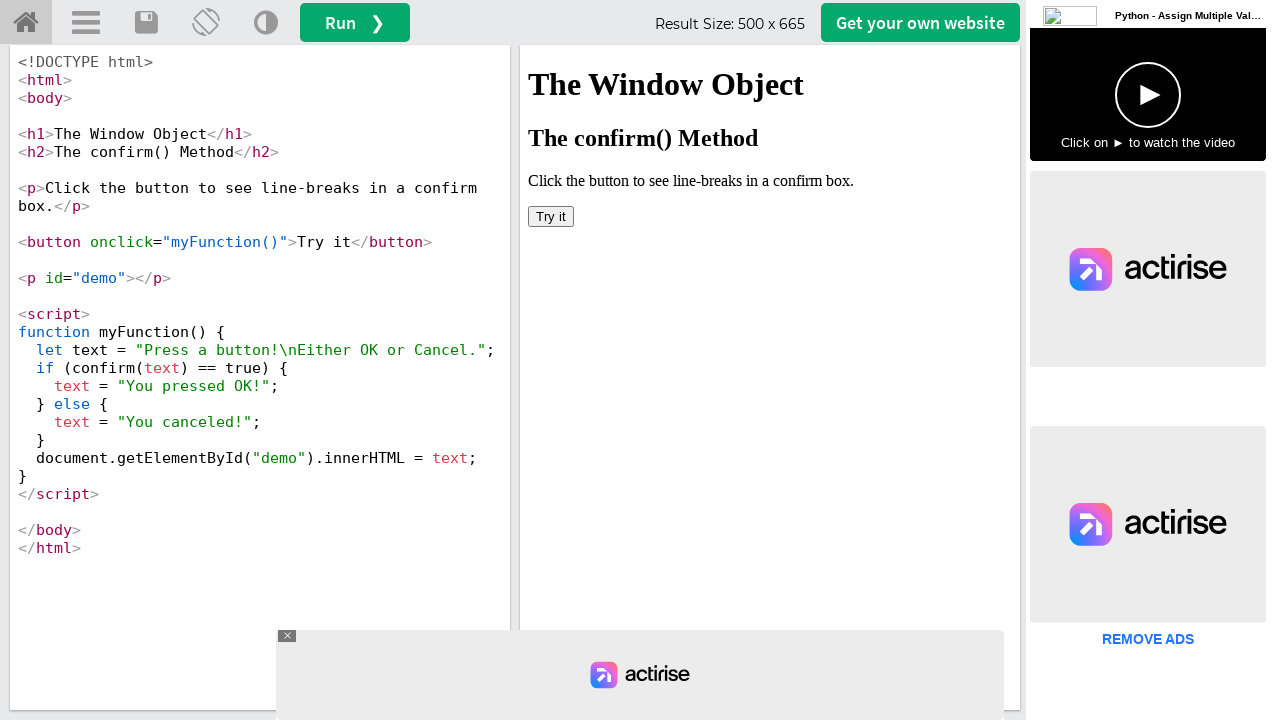

Waited for iframe#iframeResult to load
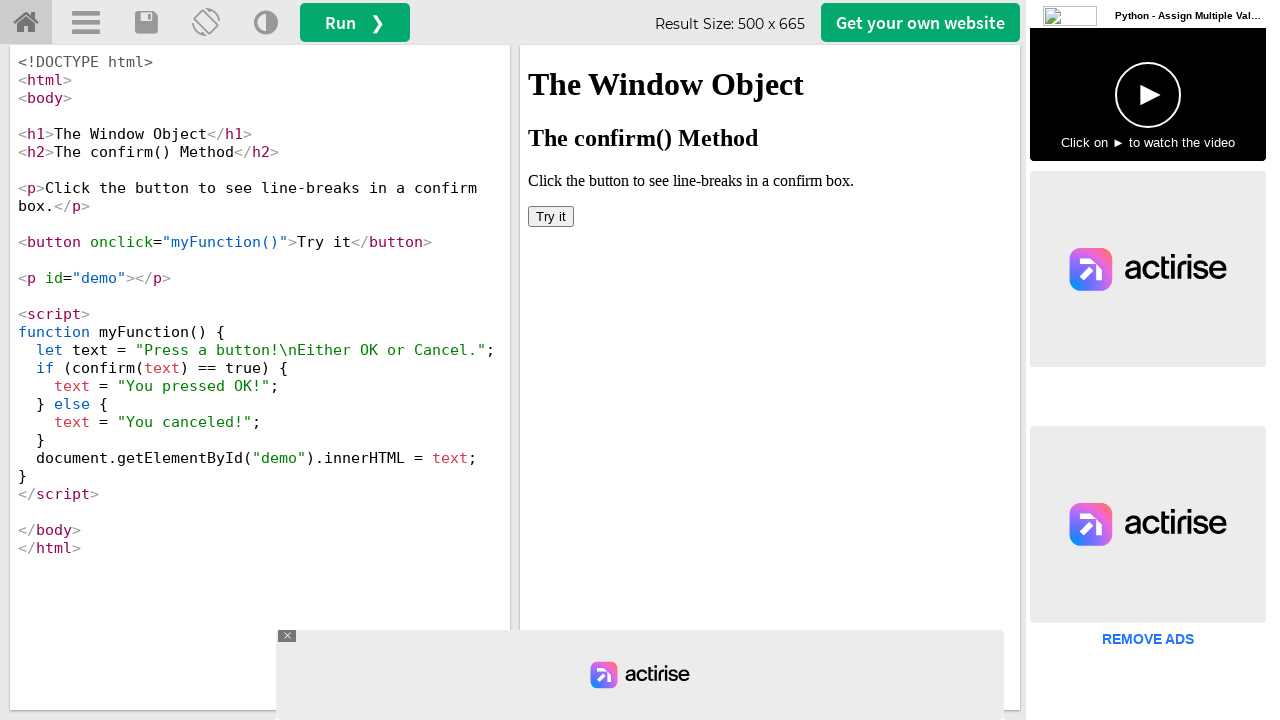

Located the iframeResult frame
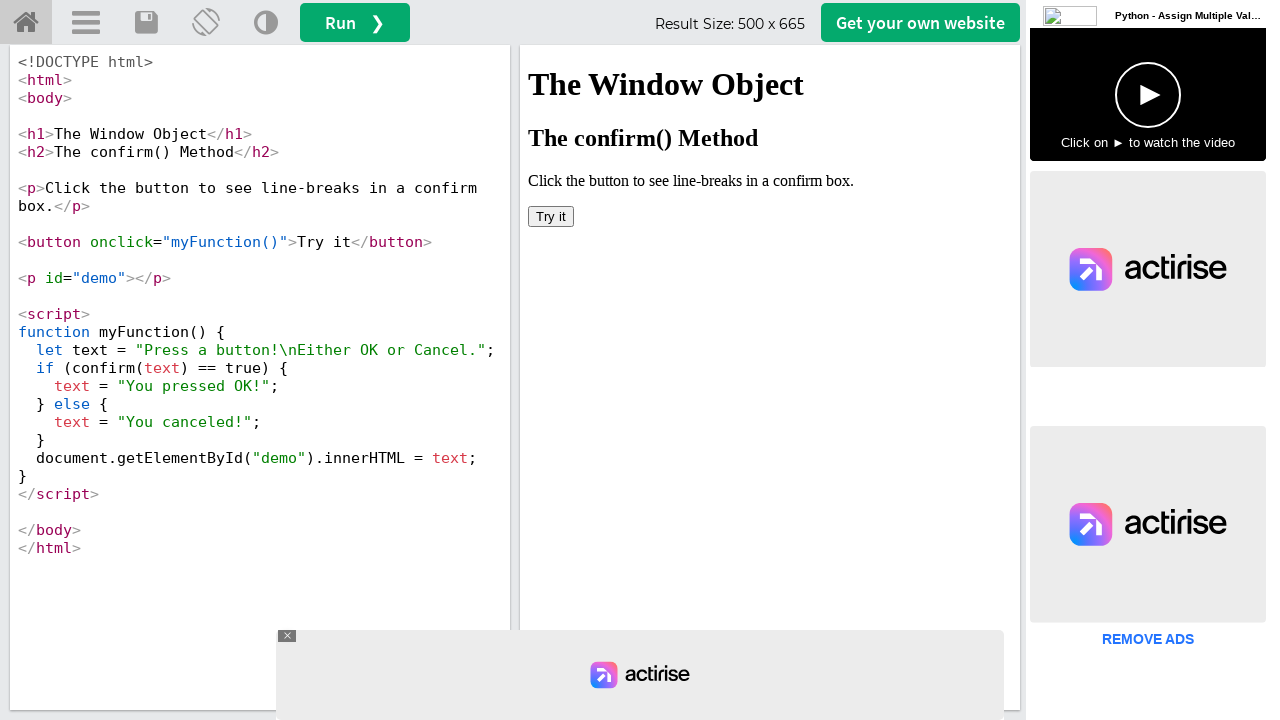

Clicked the 'Try it' button inside the iframe at (551, 216) on #iframeResult >> internal:control=enter-frame >> button:has-text('Try it')
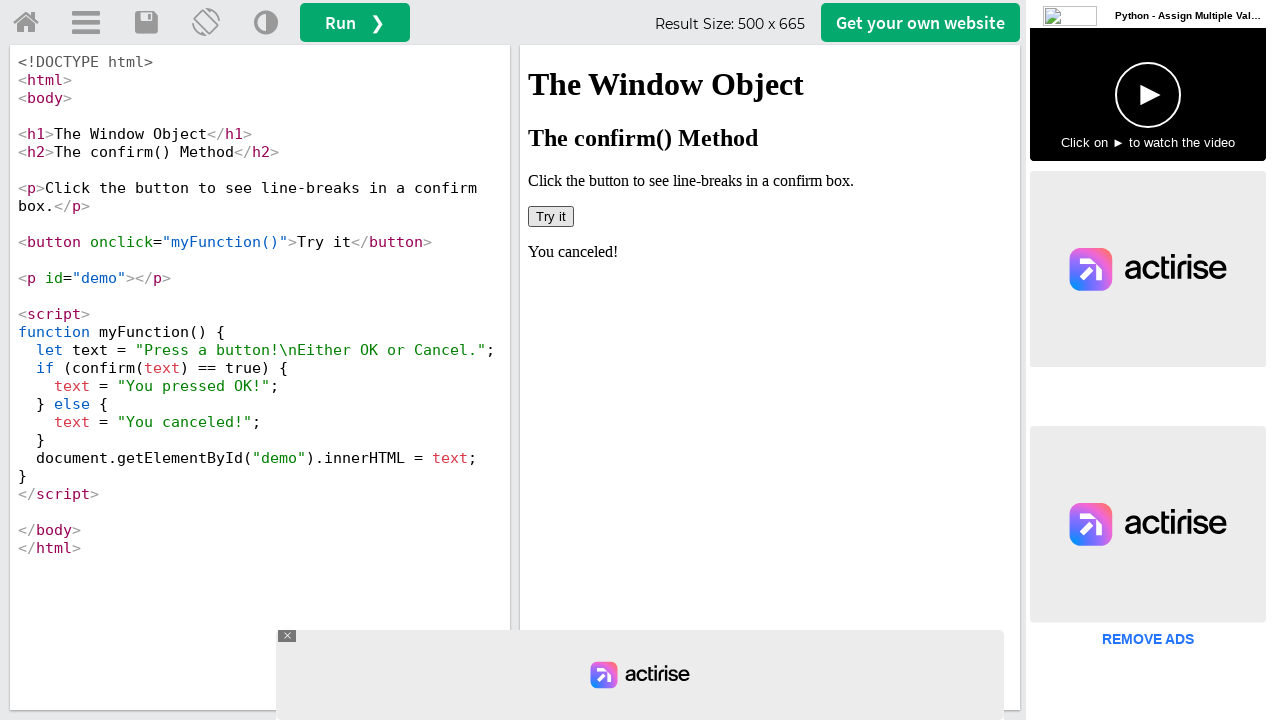

Set up dialog handler to accept confirm dialogs
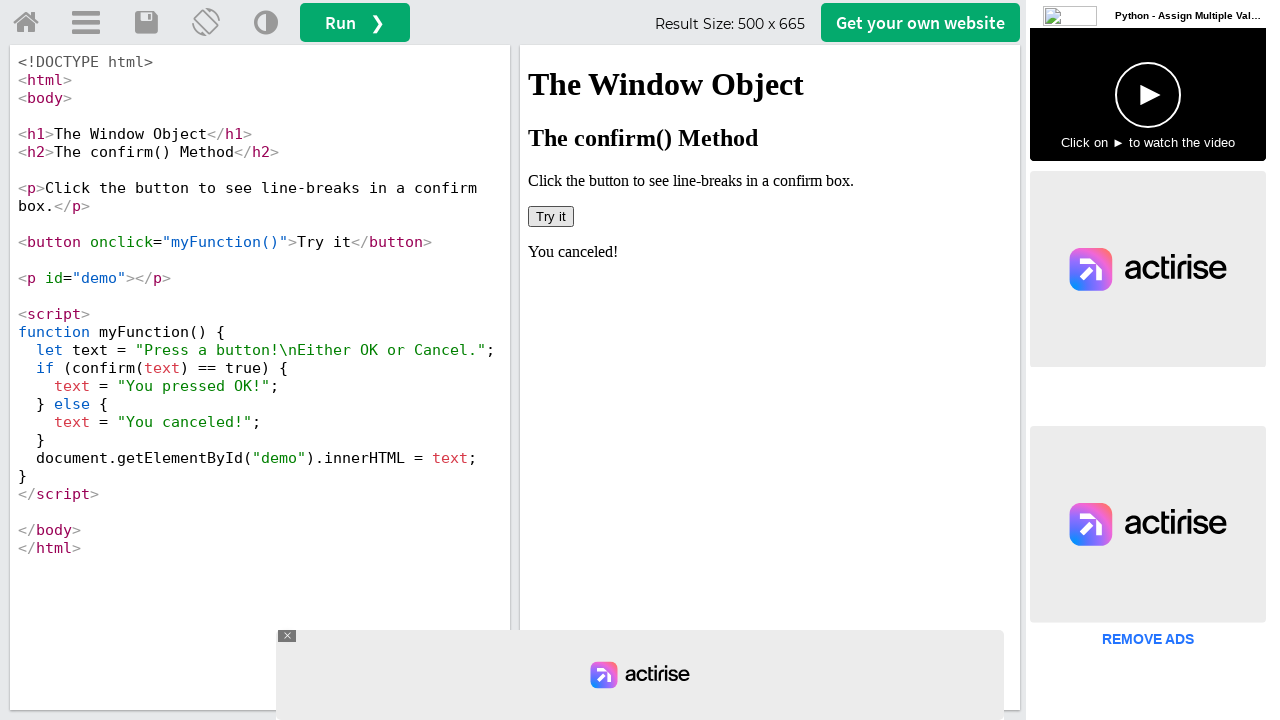

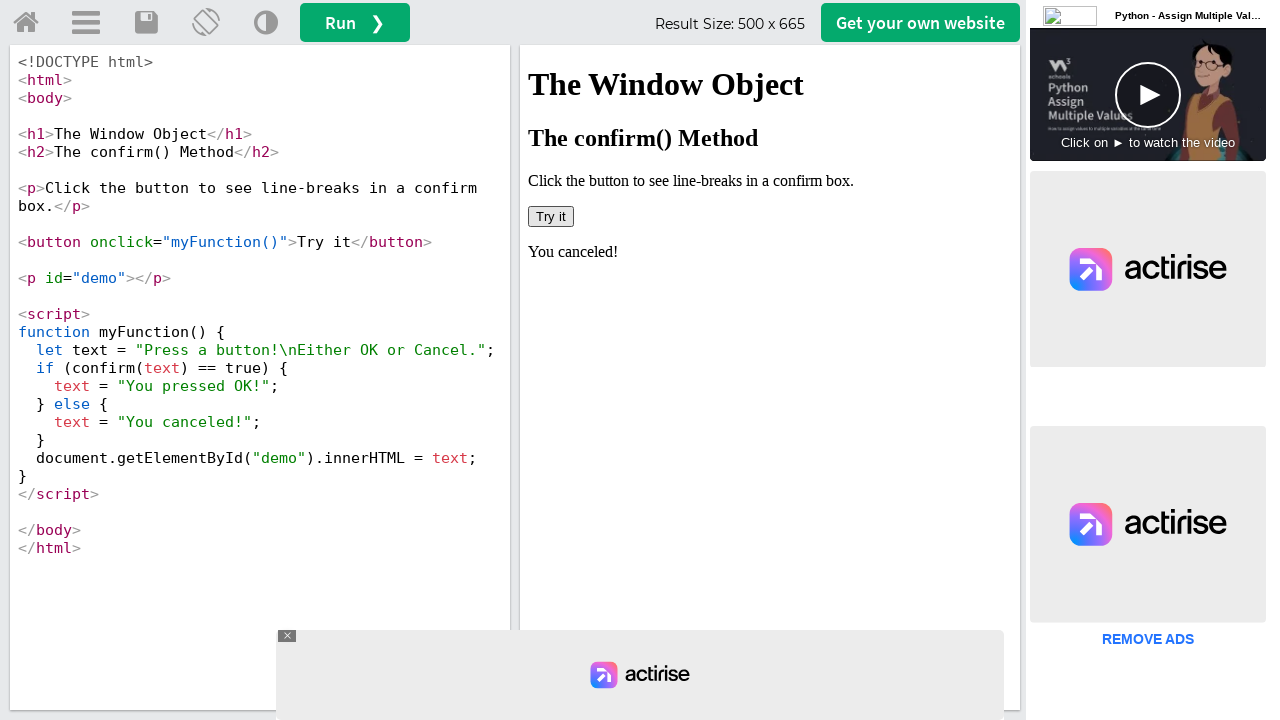